Tests product search functionality on GreenKart by searching for "Tomato" and verifying the product name is displayed in search results

Starting URL: https://rahulshettyacademy.com/seleniumPractise/#/

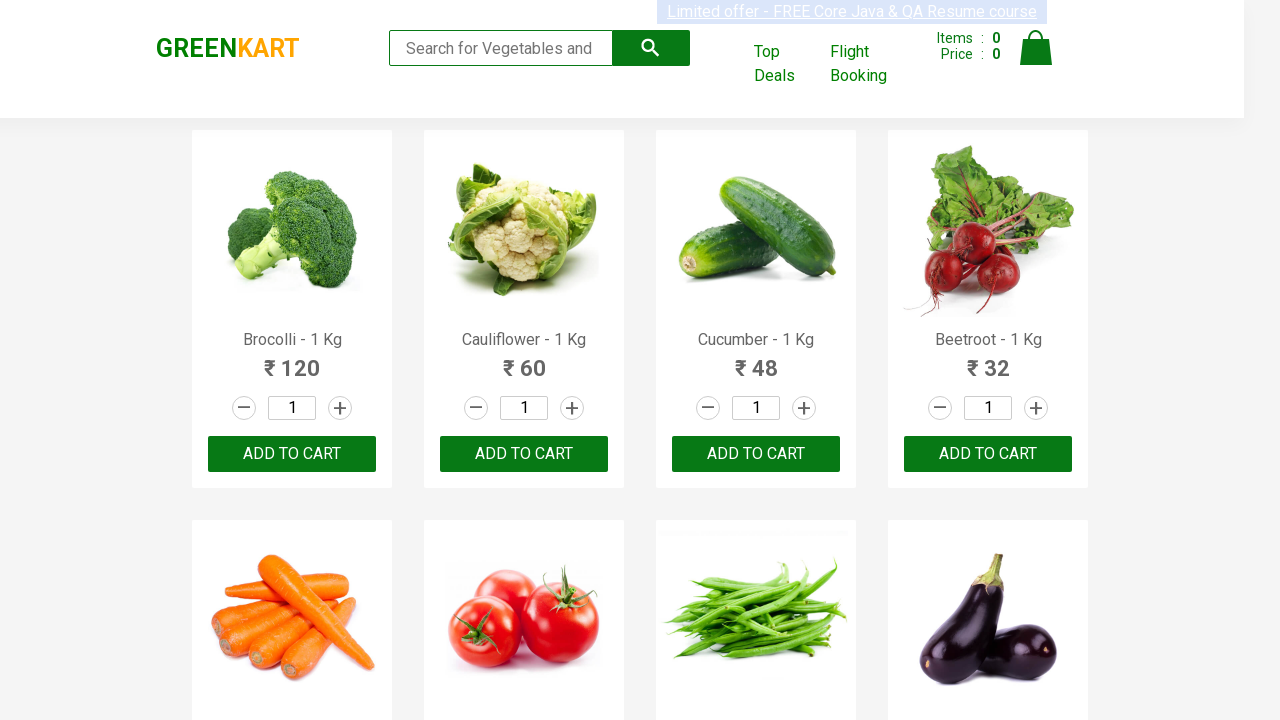

Filled search field with 'Tomato' on input.search-keyword
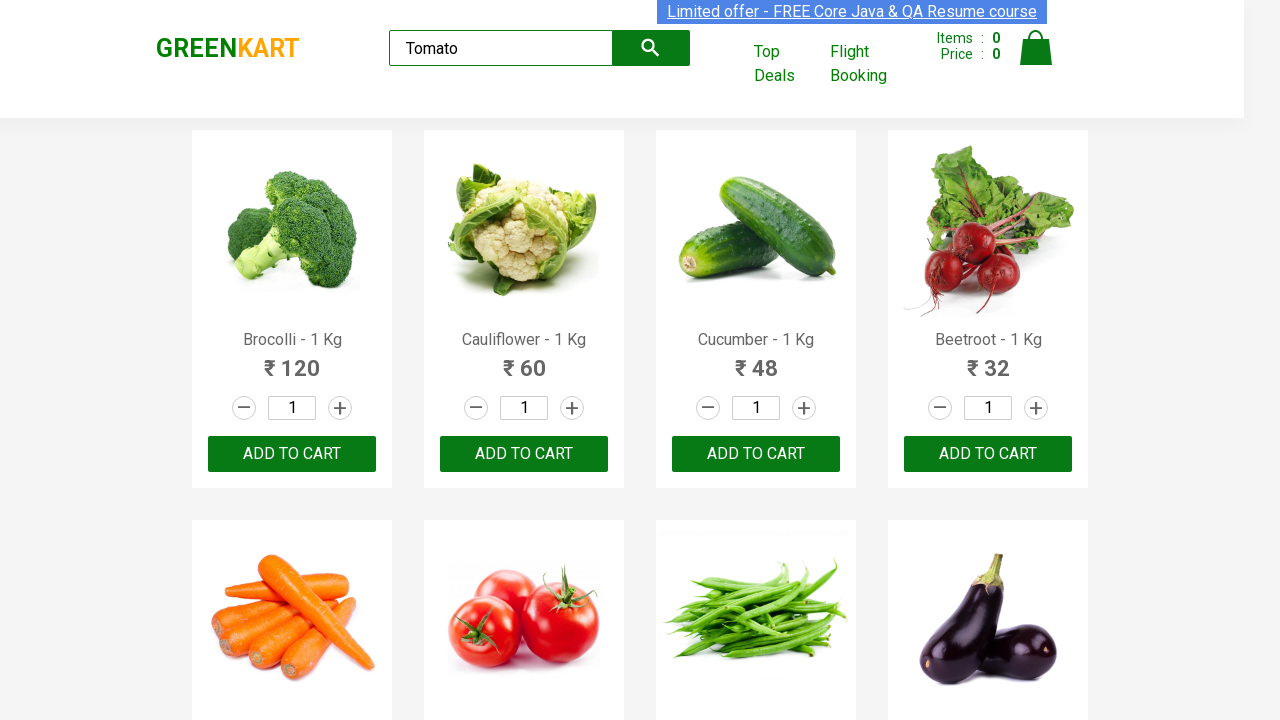

Search results loaded with product names visible
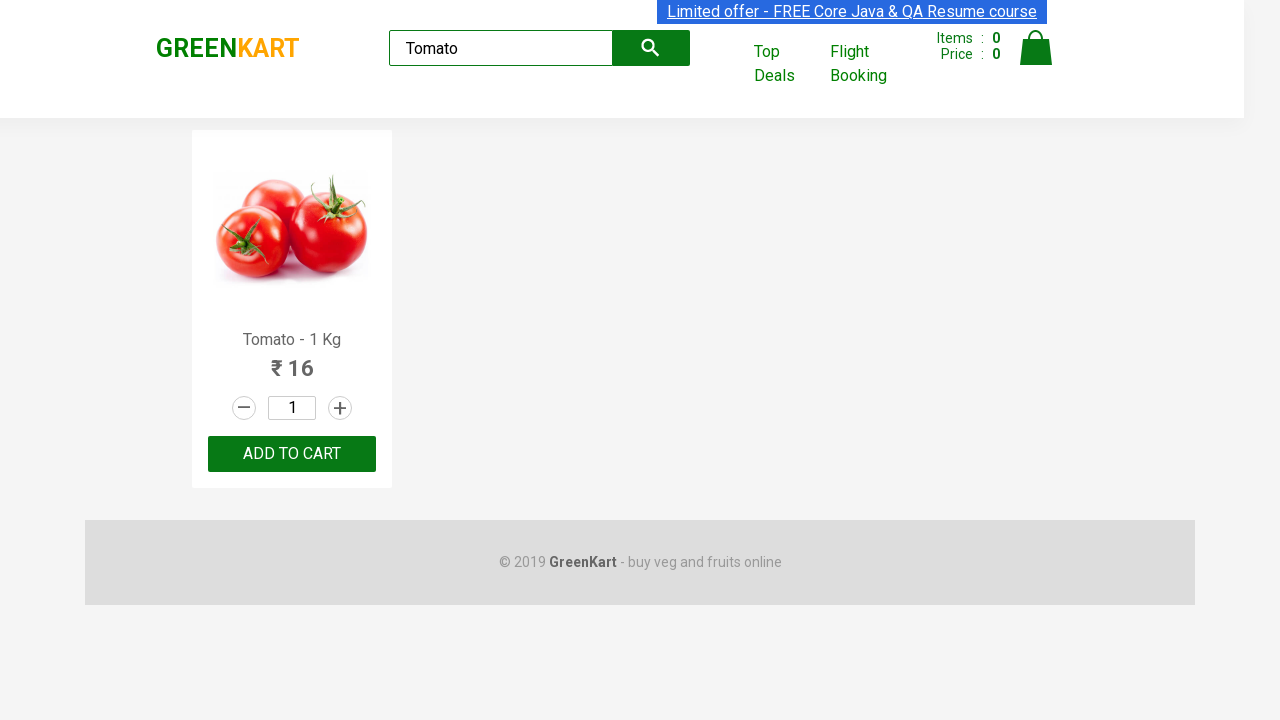

Retrieved product name from search results: Tomato
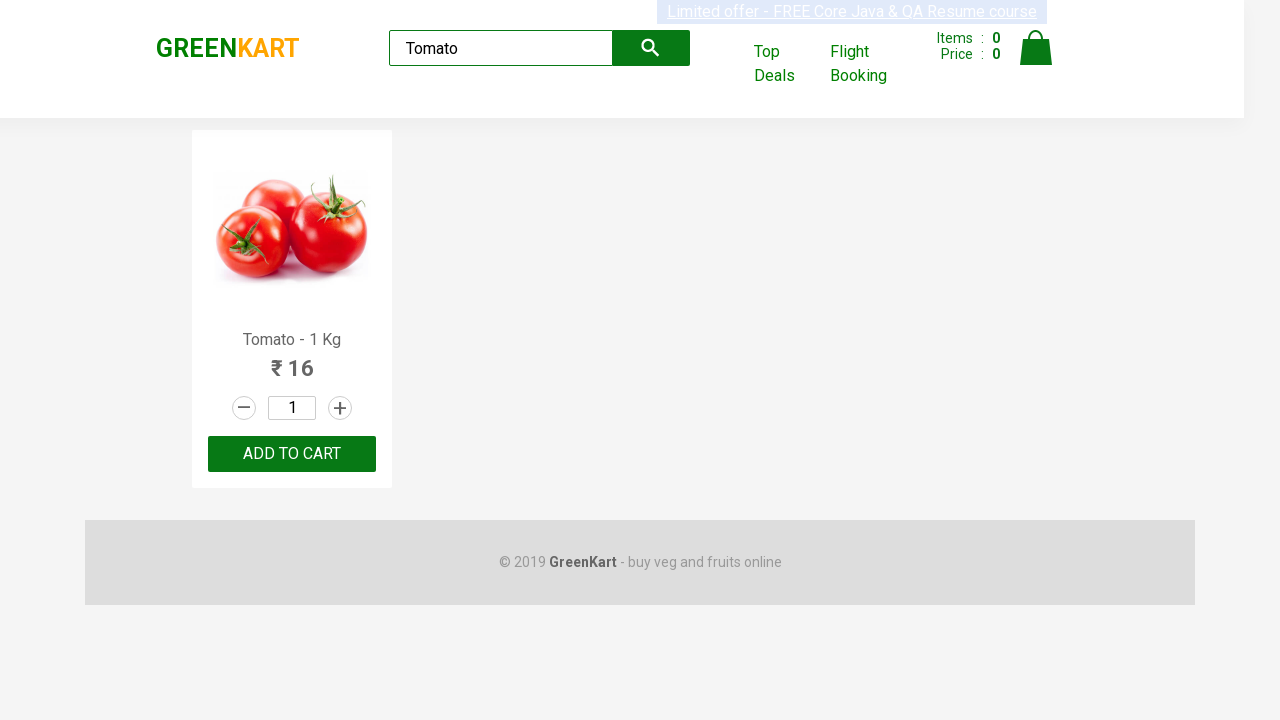

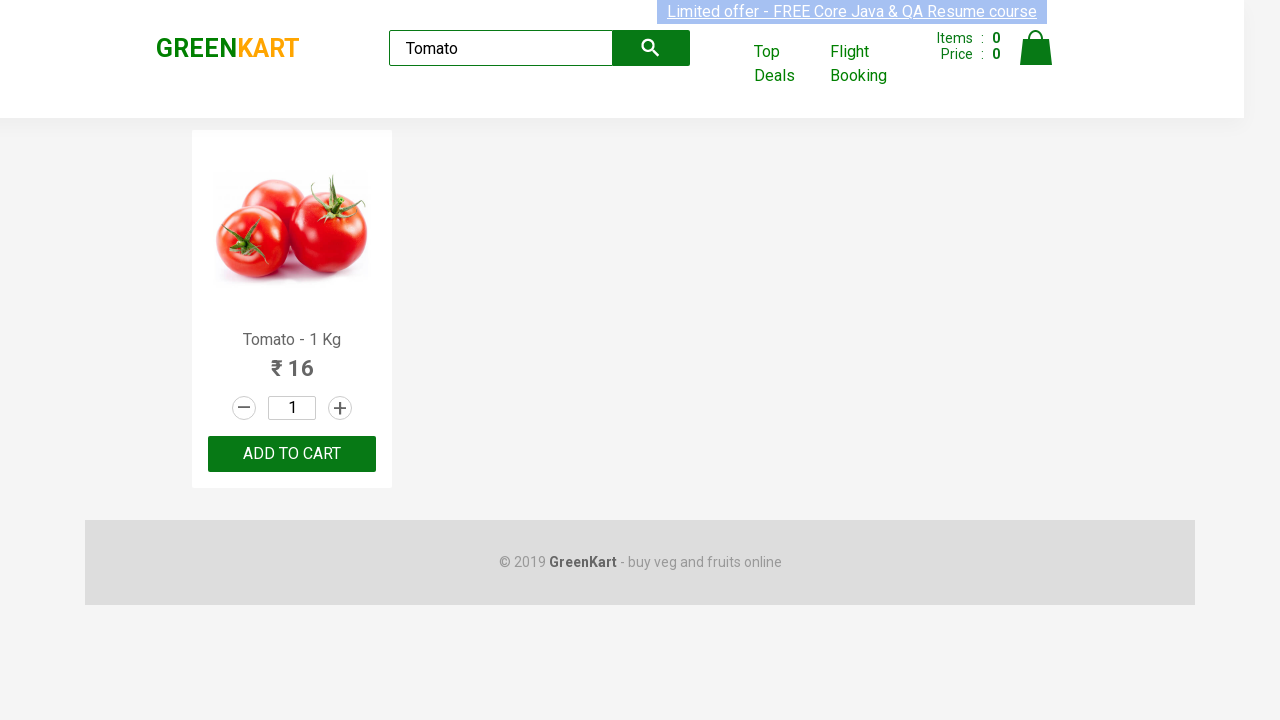